Tests page scrolling functionality by scrolling right, left, down, and up on a dashboard website using JavaScript execution

Starting URL: https://dashboards.handmadeinteractive.com/

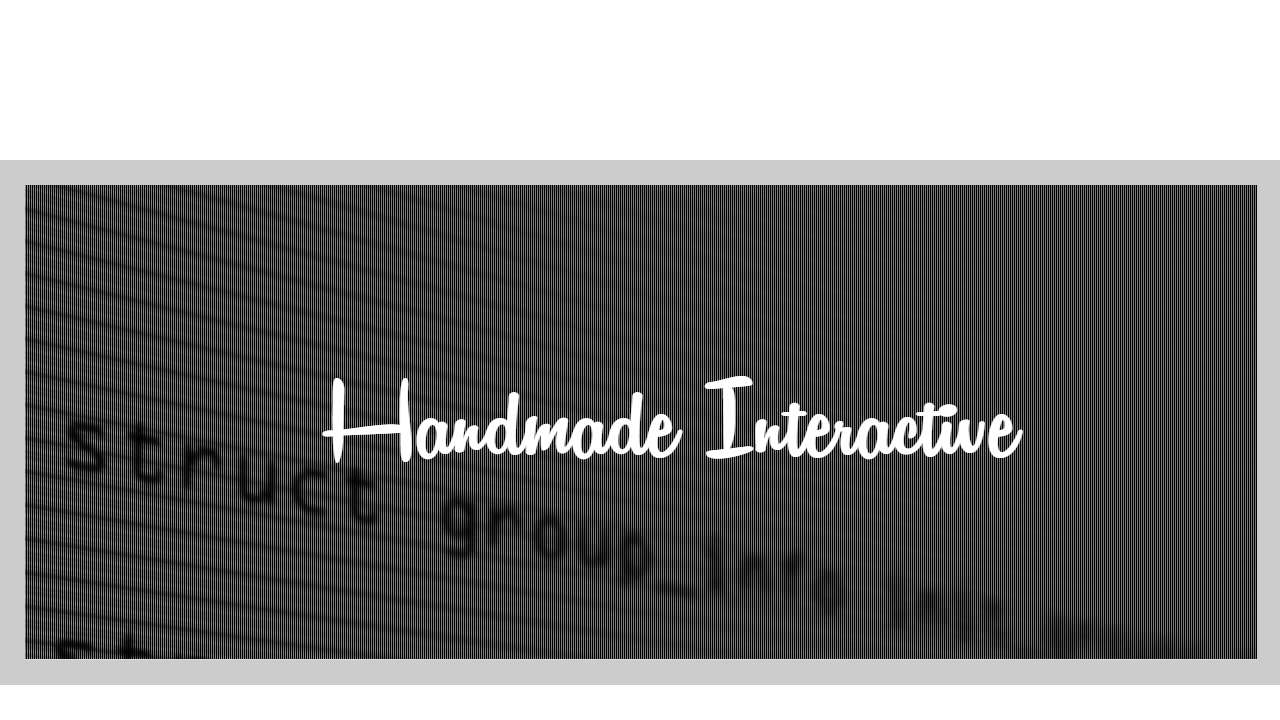

Waited for page to load with networkidle state
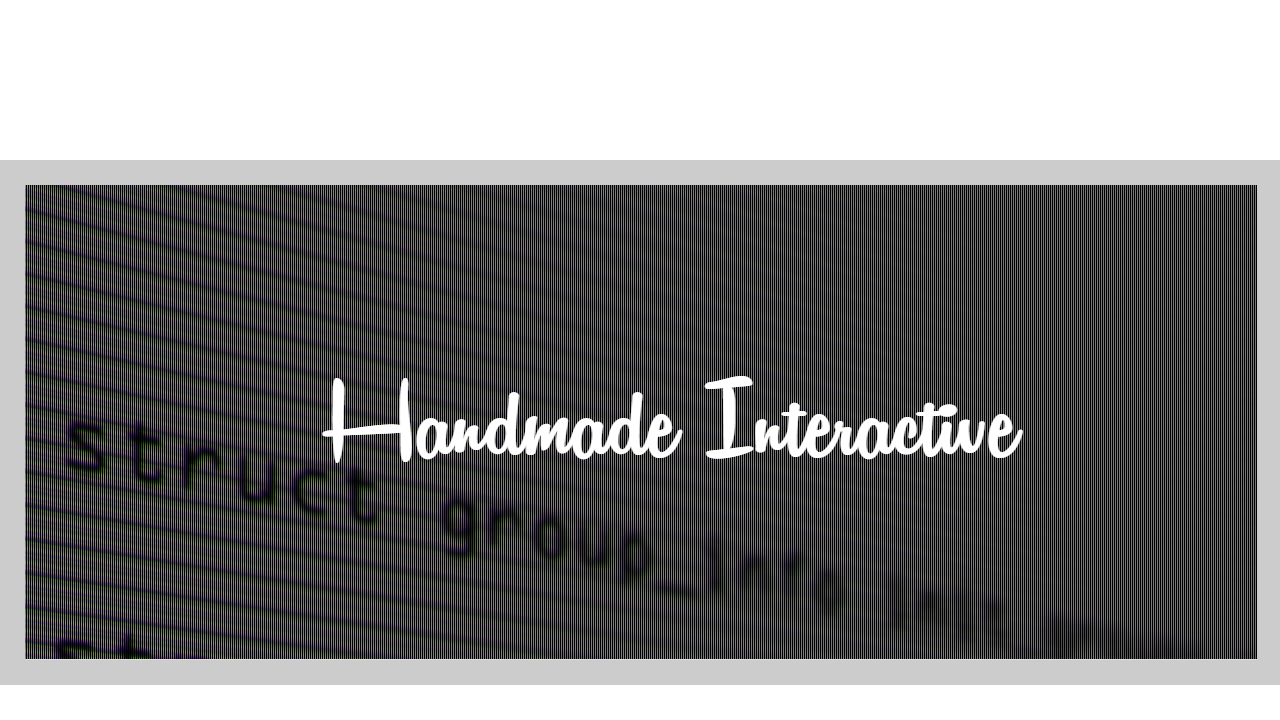

Scrolled right by 5900 pixels
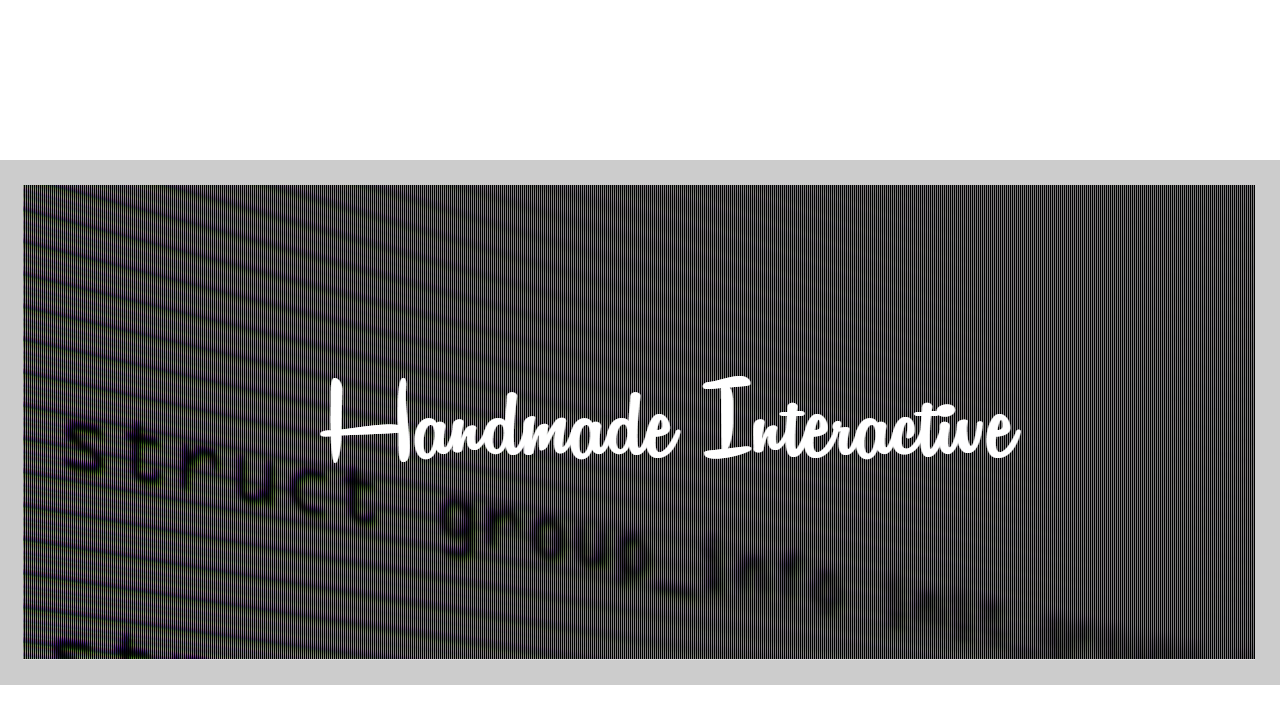

Waited 1000ms to observe right scroll
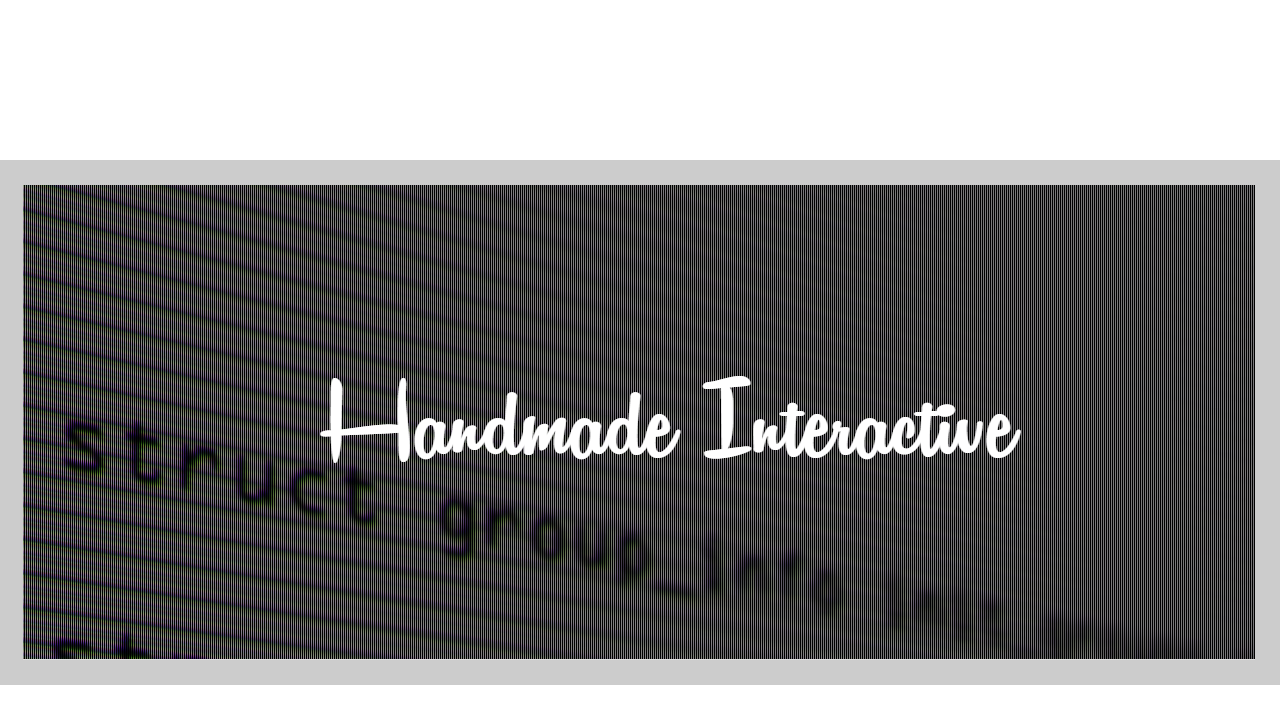

Scrolled left by 590 pixels
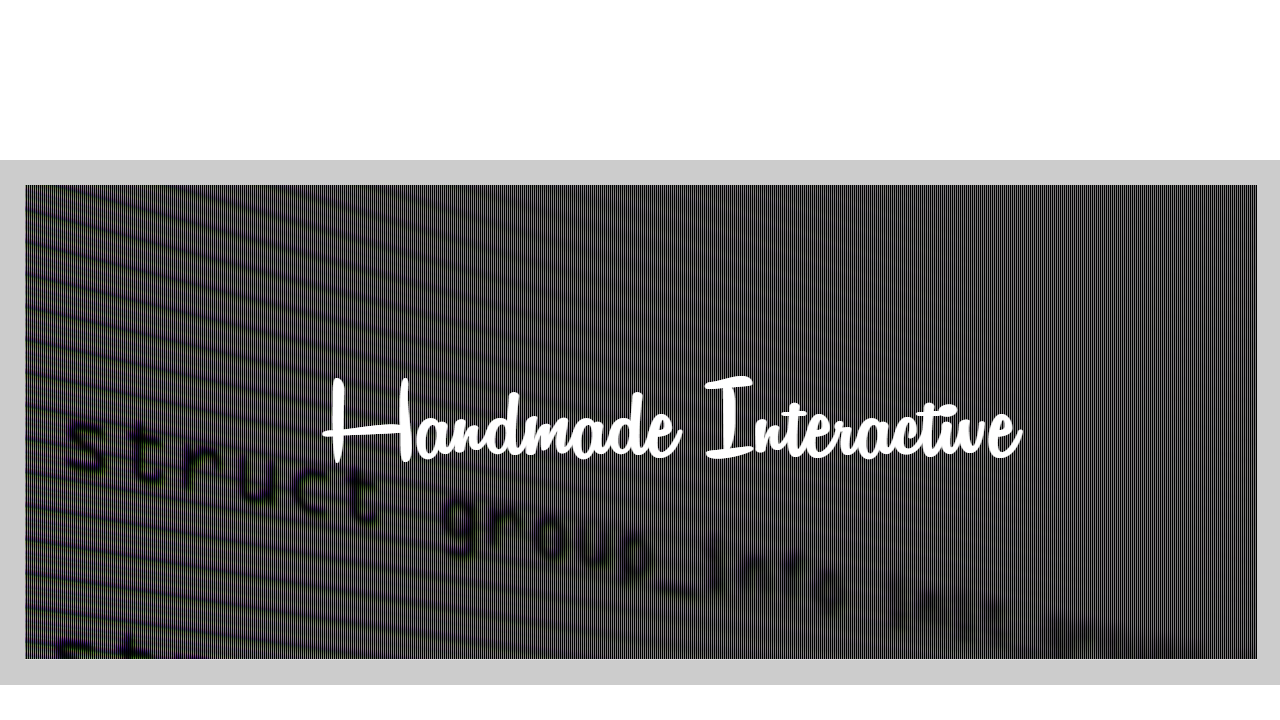

Scrolled down by 500 pixels
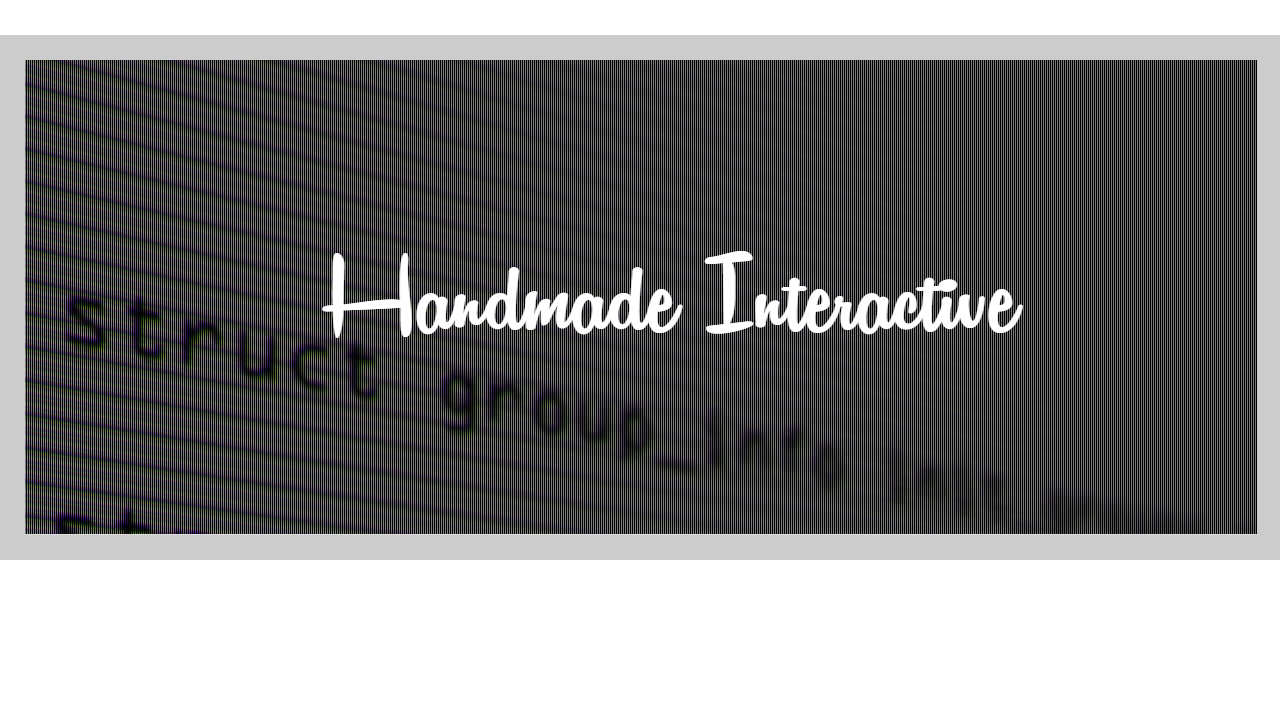

Waited 1000ms to observe down scroll
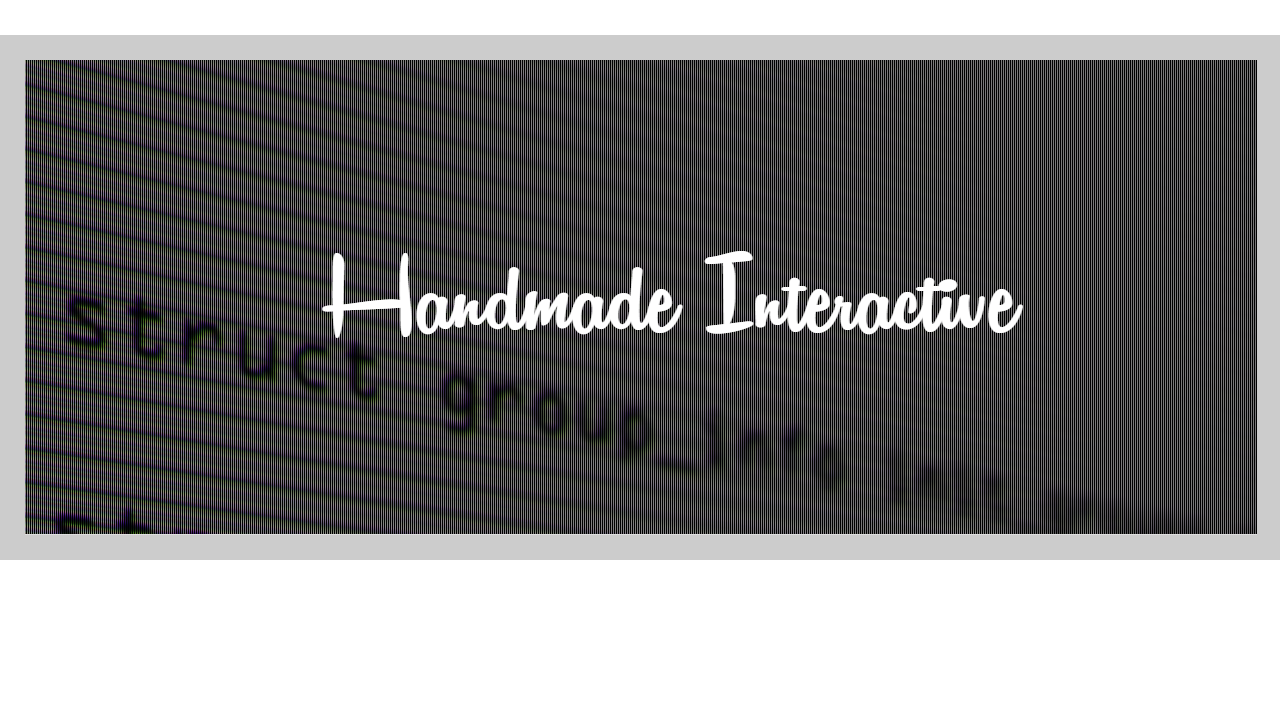

Scrolled up by 500 pixels
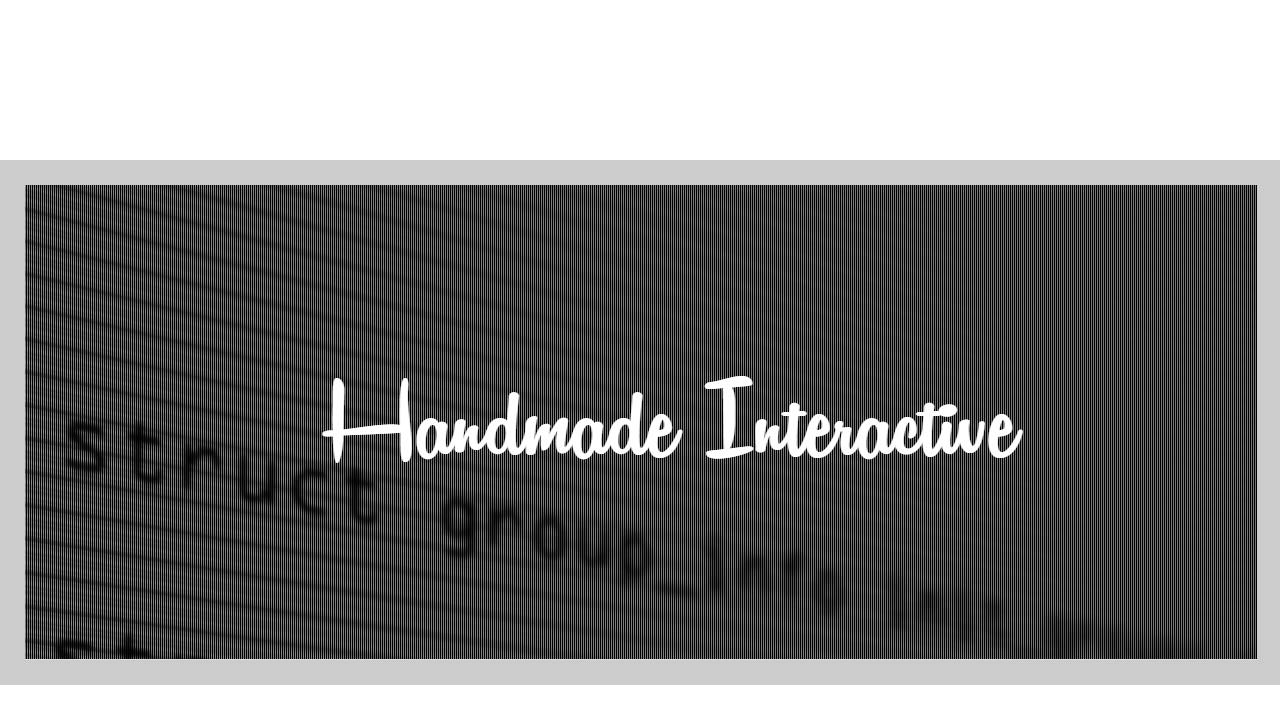

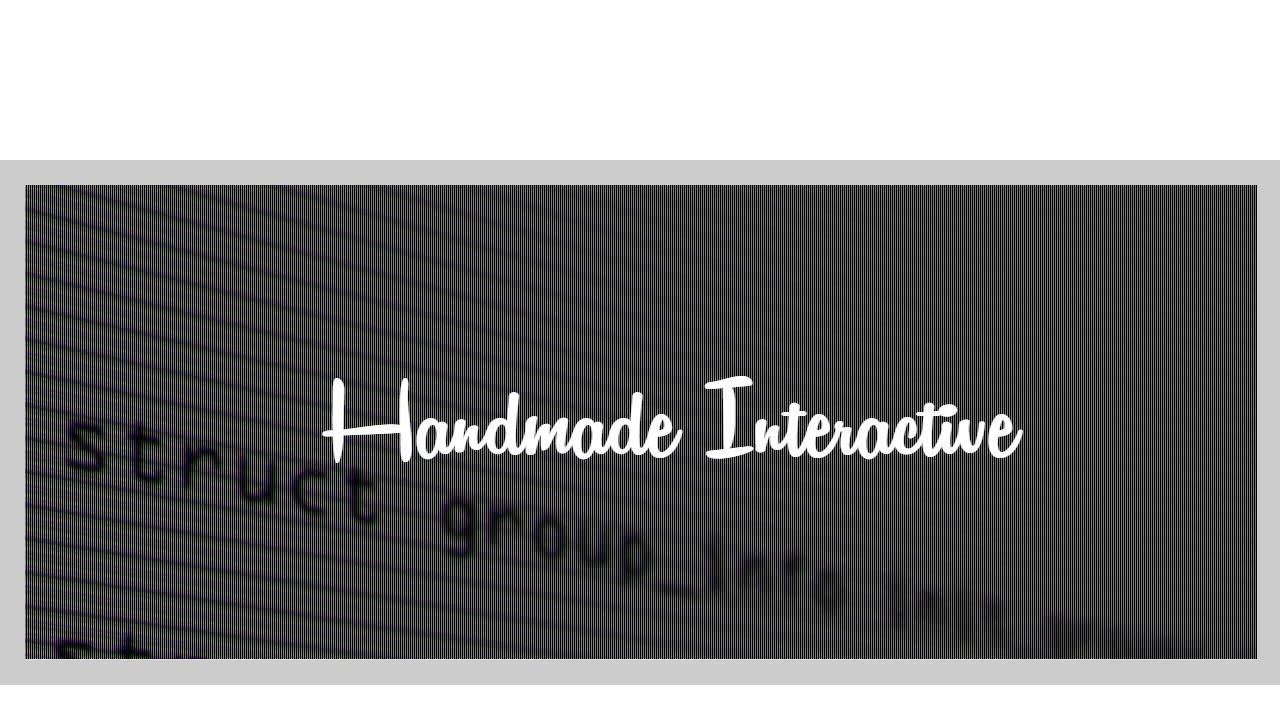